Tests login functionality with incorrect credentials and verifies that an error message is displayed

Starting URL: http://automationexercise.com

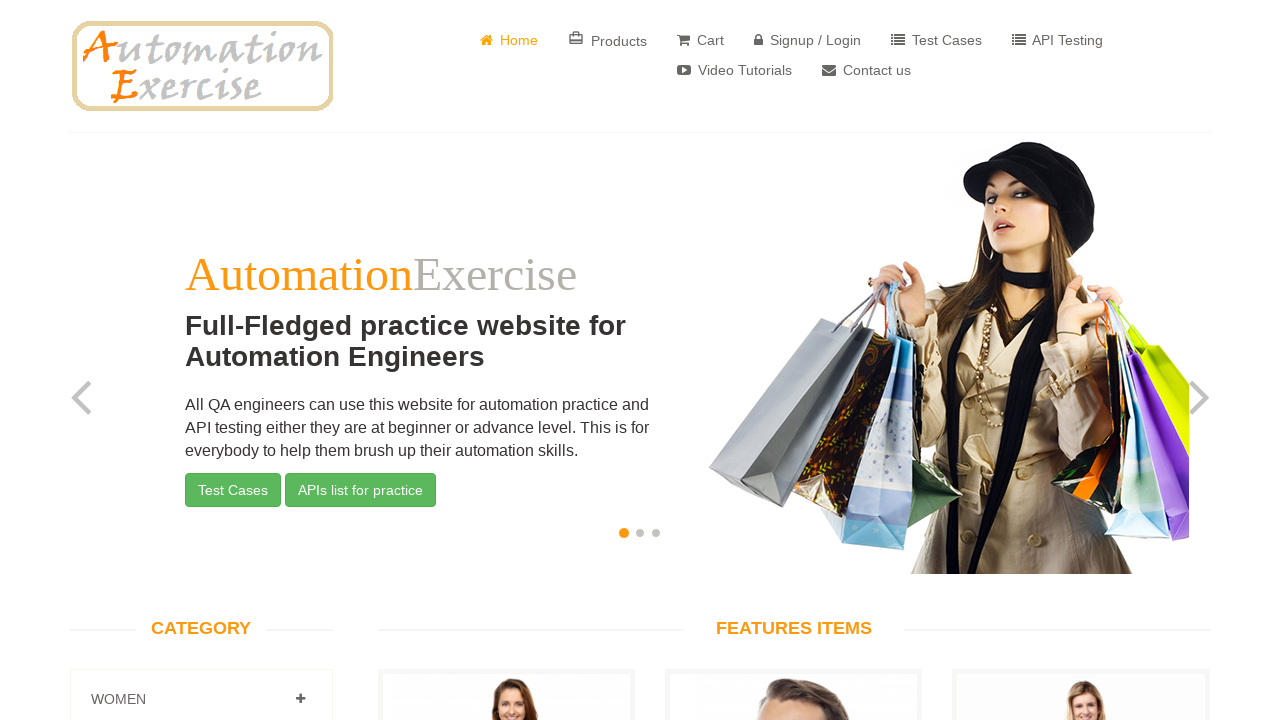

Verified home page title is 'Automation Exercise'
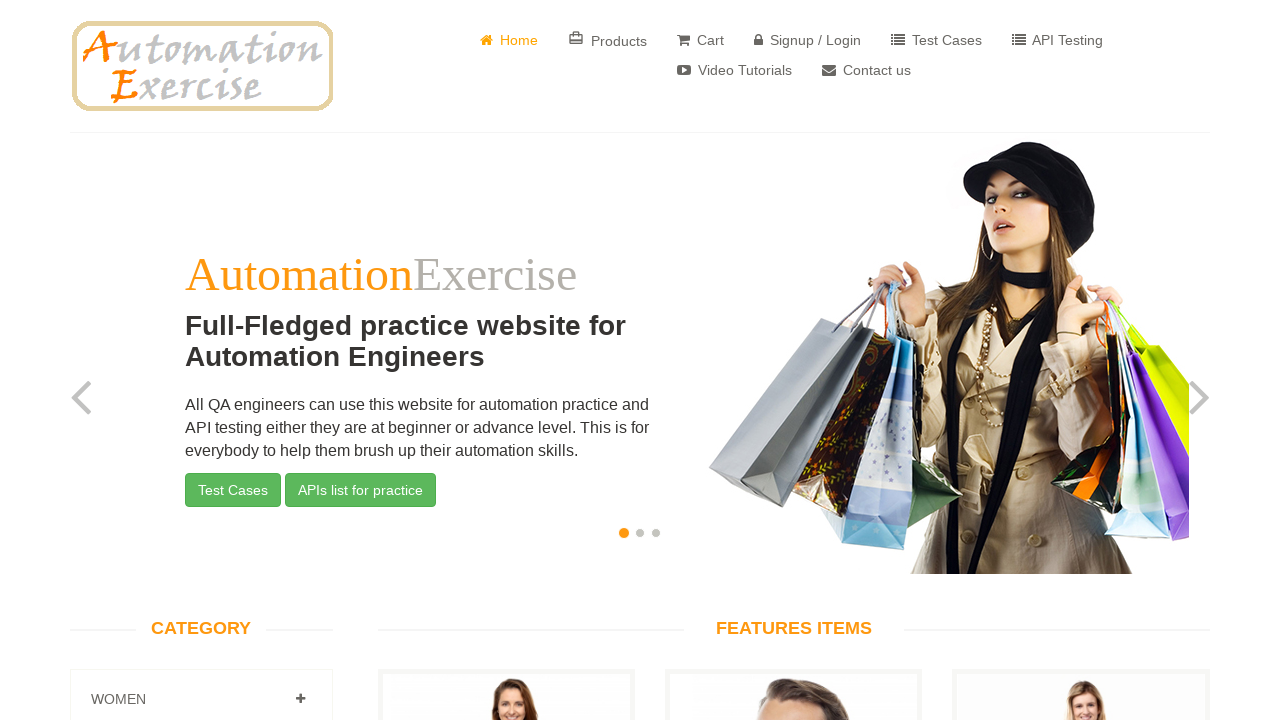

Clicked on 'Signup / Login' button at (808, 35) on xpath=//header[@id='header']/div/div/div/div[2]/div/ul/li[4]
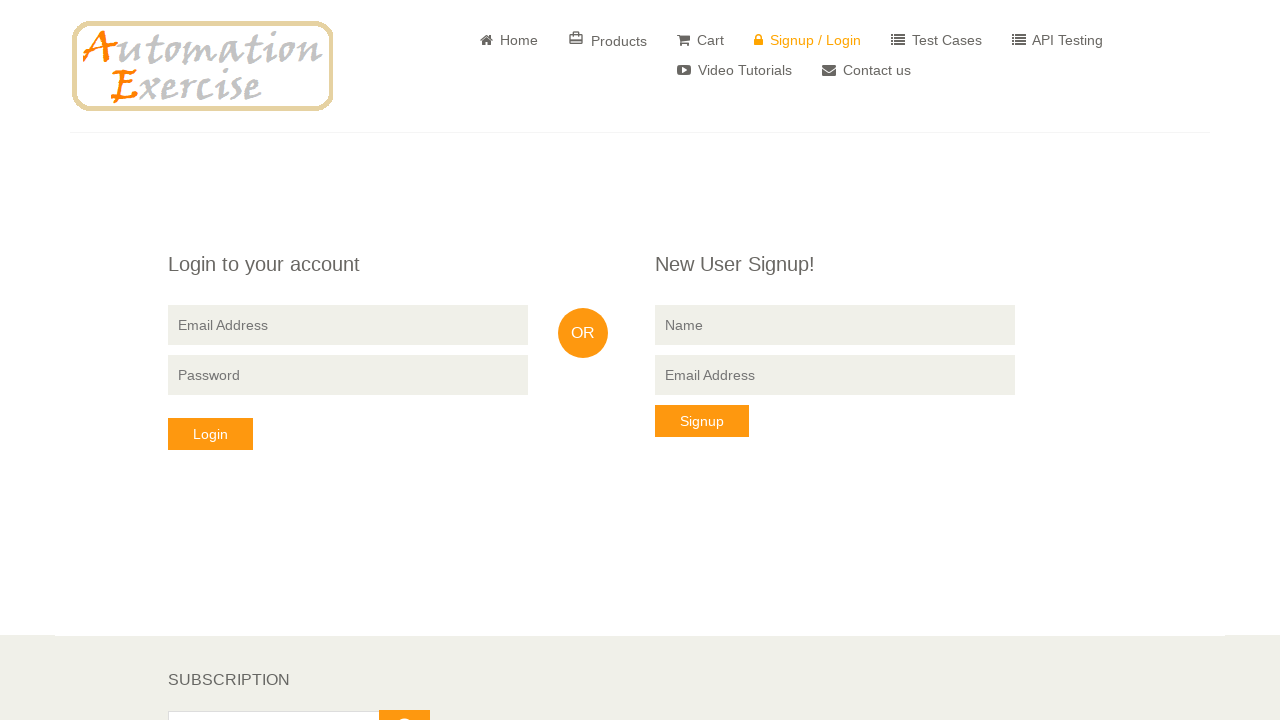

Waited for 'Login to your account' heading to load
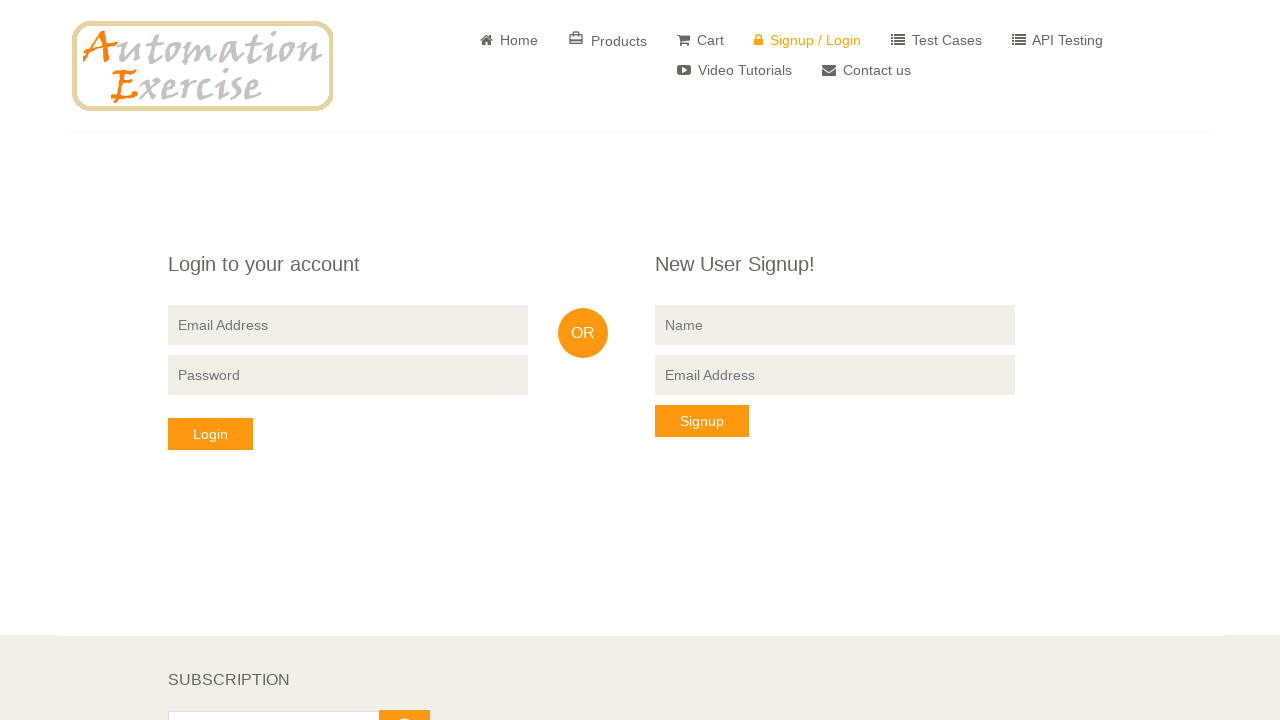

Verified 'Login to your account' heading is visible
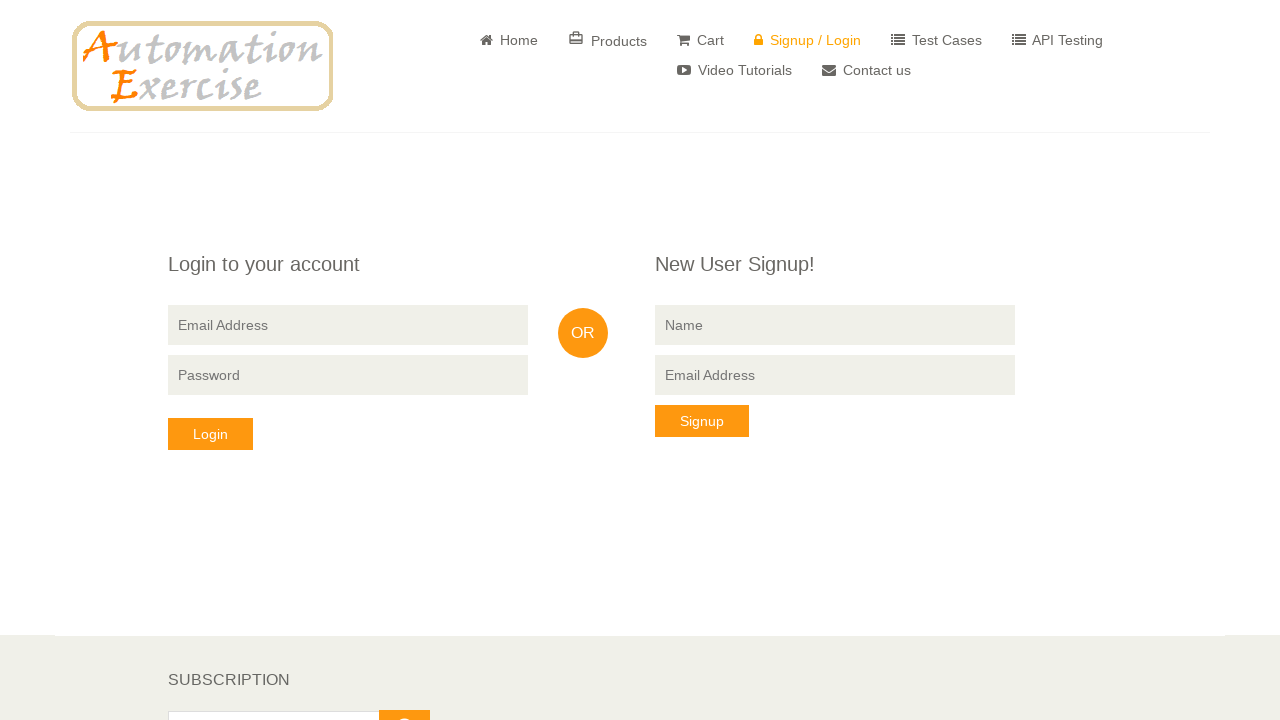

Entered incorrect email address 'testuser123@gmail.com' on (//input[@placeholder='Email Address'])[1]
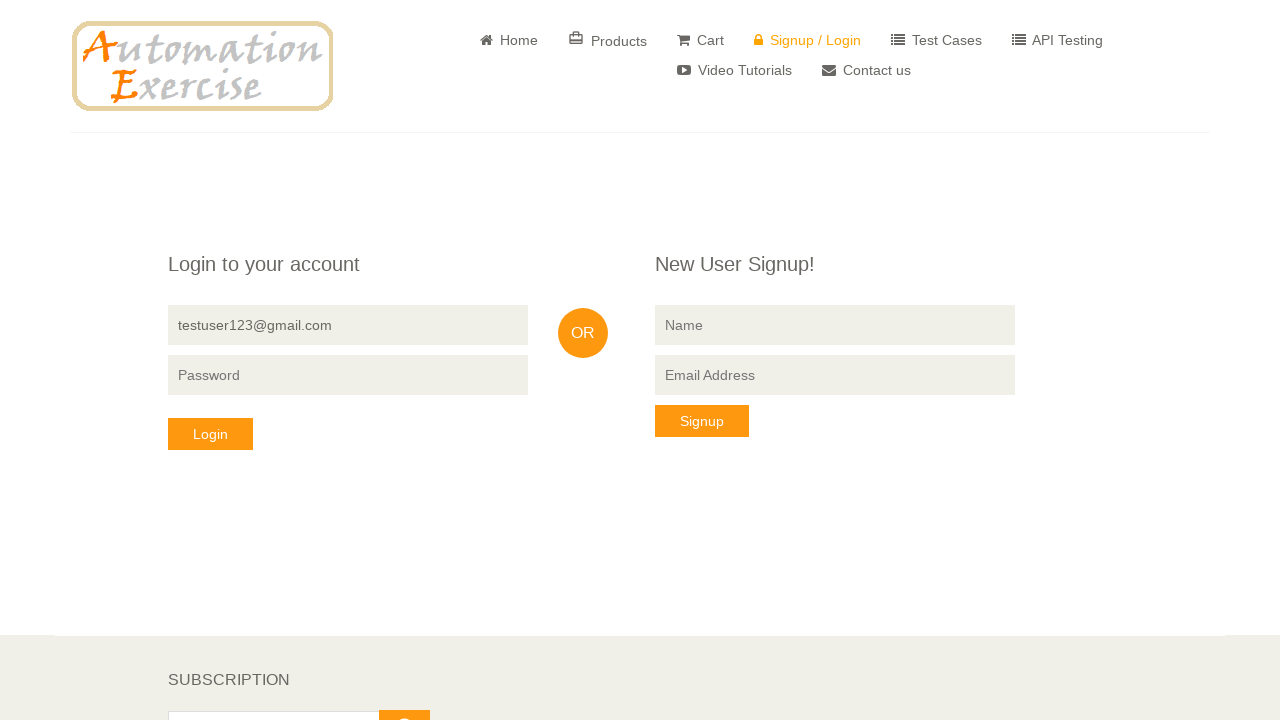

Entered incorrect password 'wrongpassword123' on //input[@placeholder='Password']
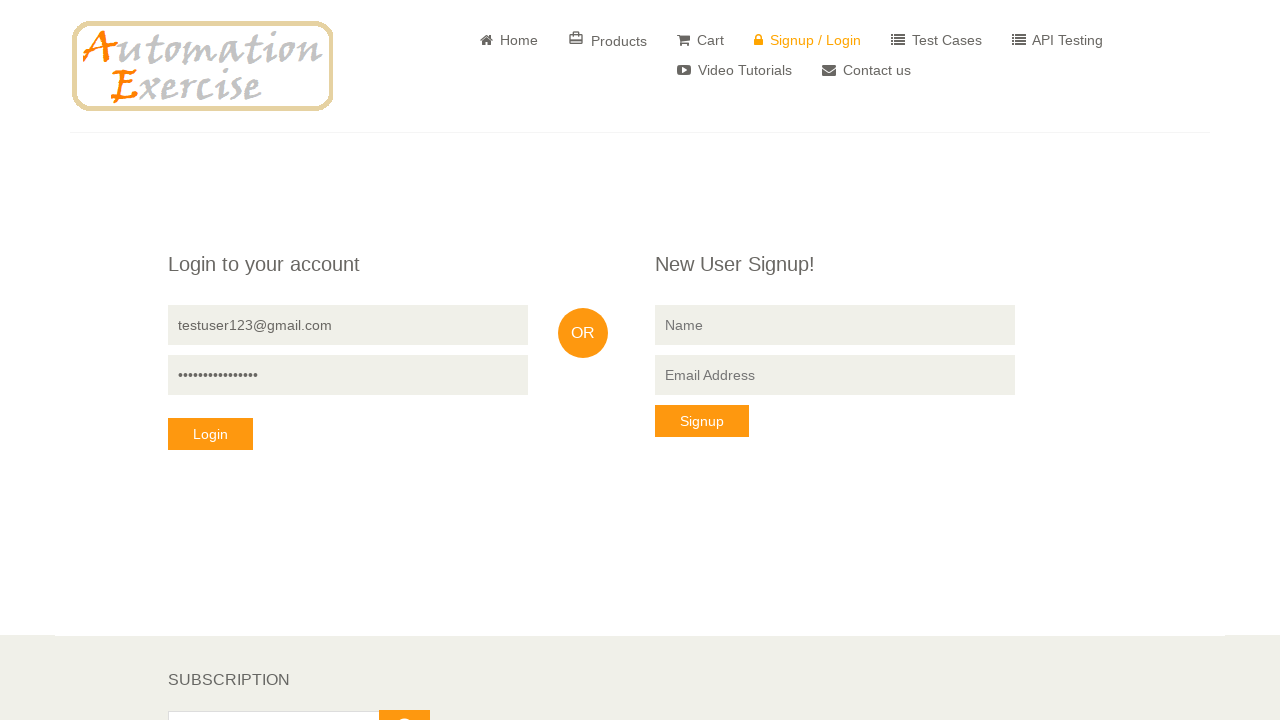

Clicked login button to submit credentials at (210, 434) on xpath=//button[@data-qa='login-button']
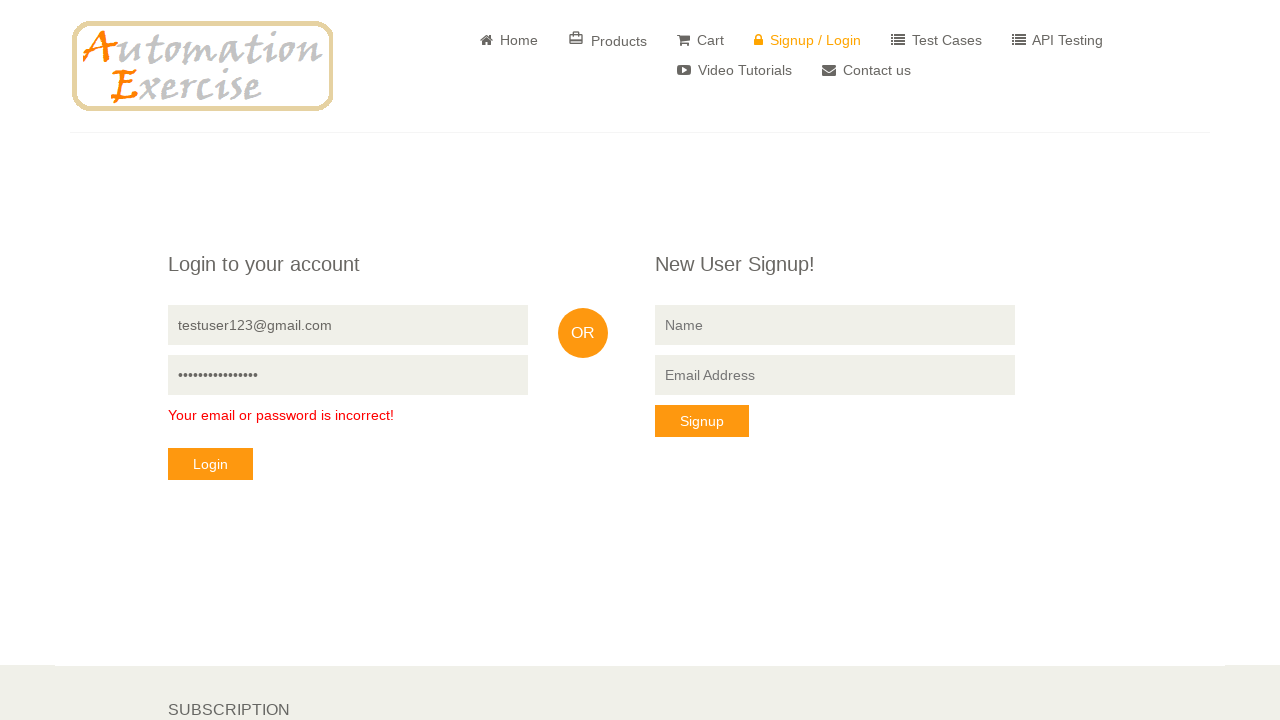

Waited for error message to appear
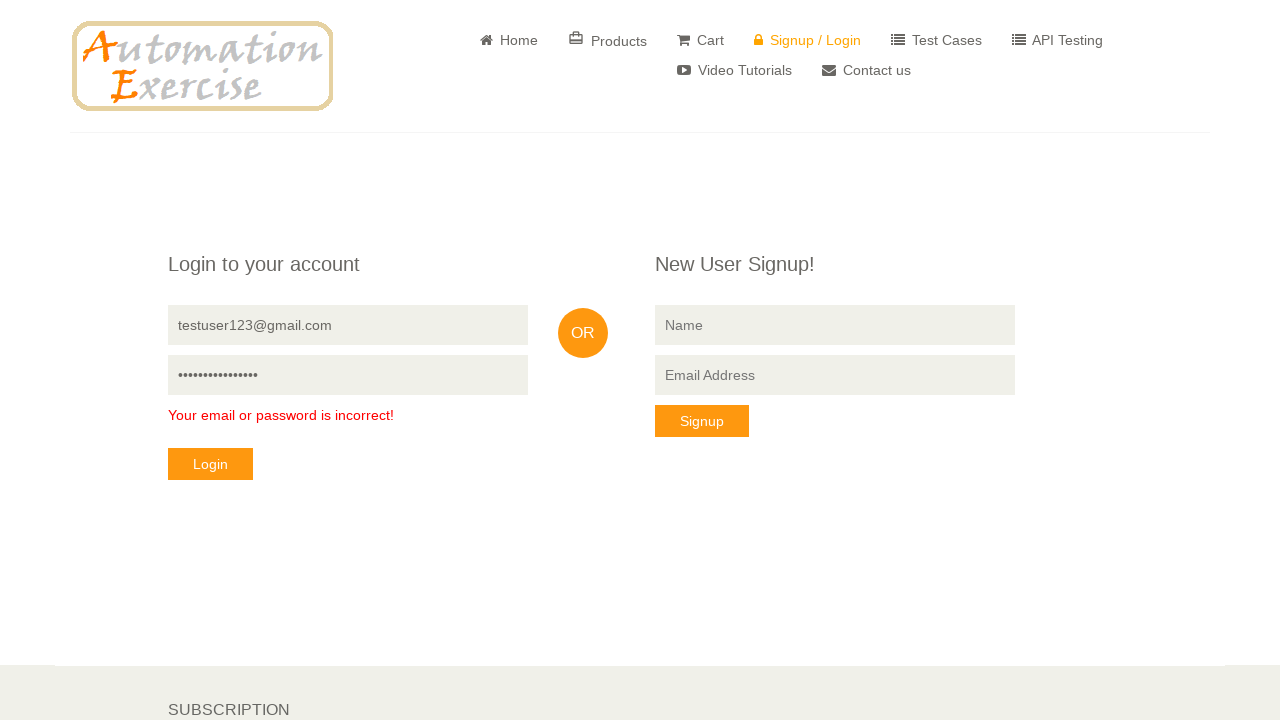

Verified error message 'Your email or password is incorrect!' is displayed
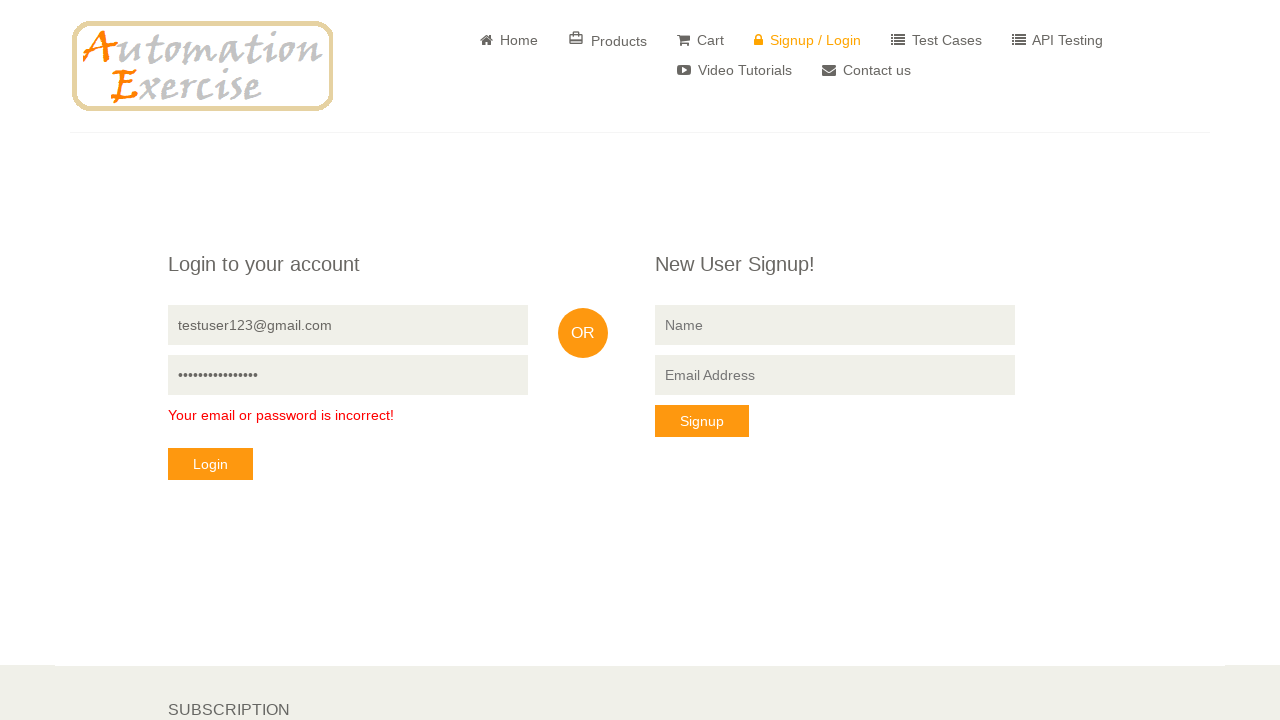

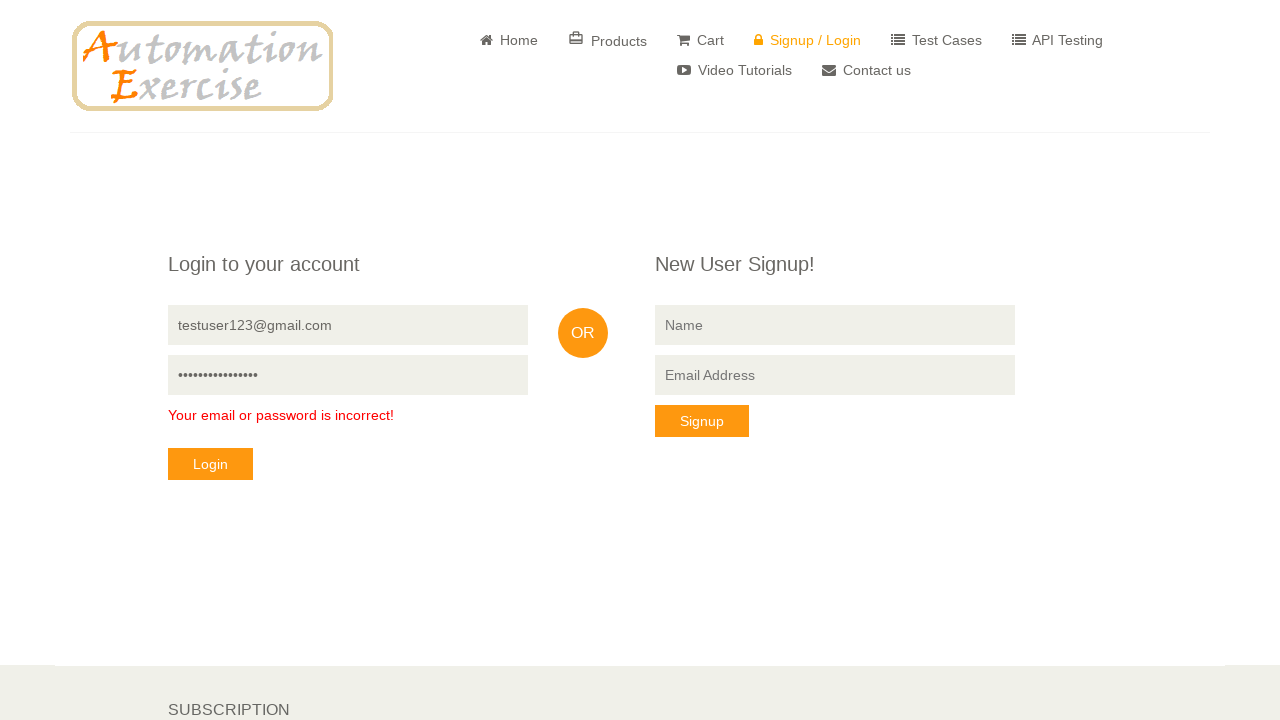